Tests radio button handling by clicking on the "Hockey" radio button and verifying it becomes selected on a practice automation website.

Starting URL: https://practice.cydeo.com/radio_buttons

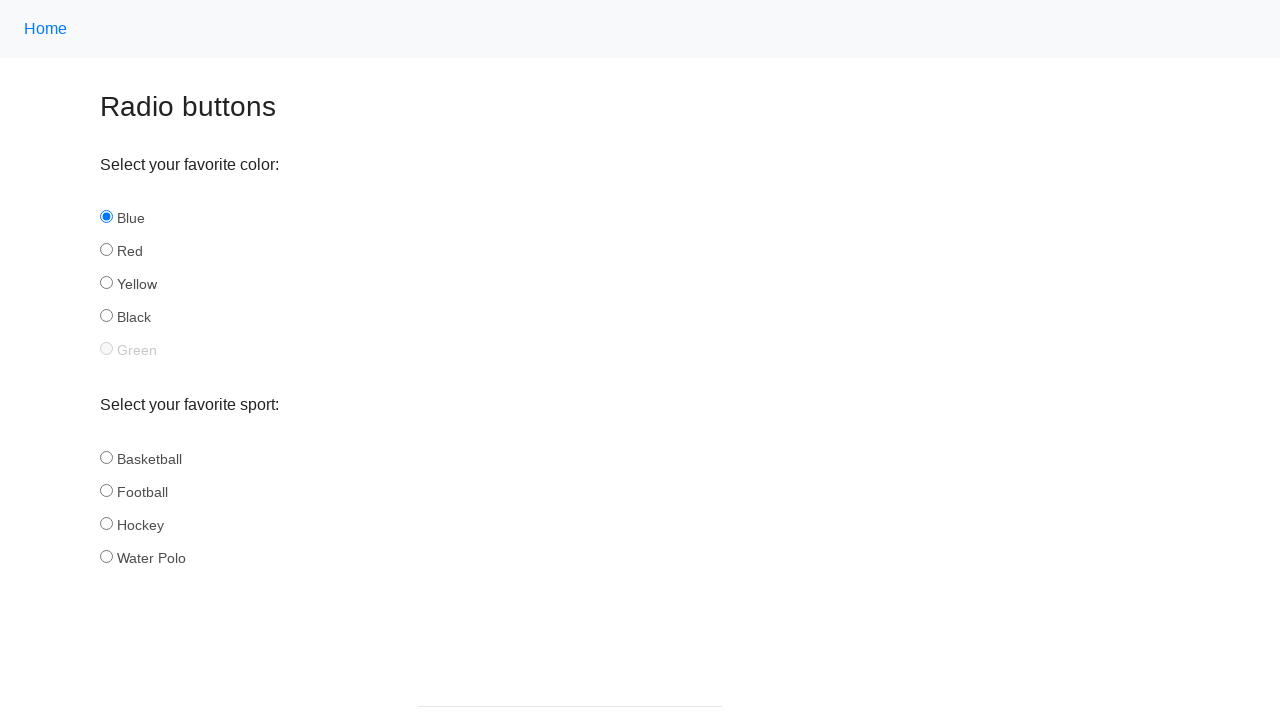

Navigated to radio buttons practice page
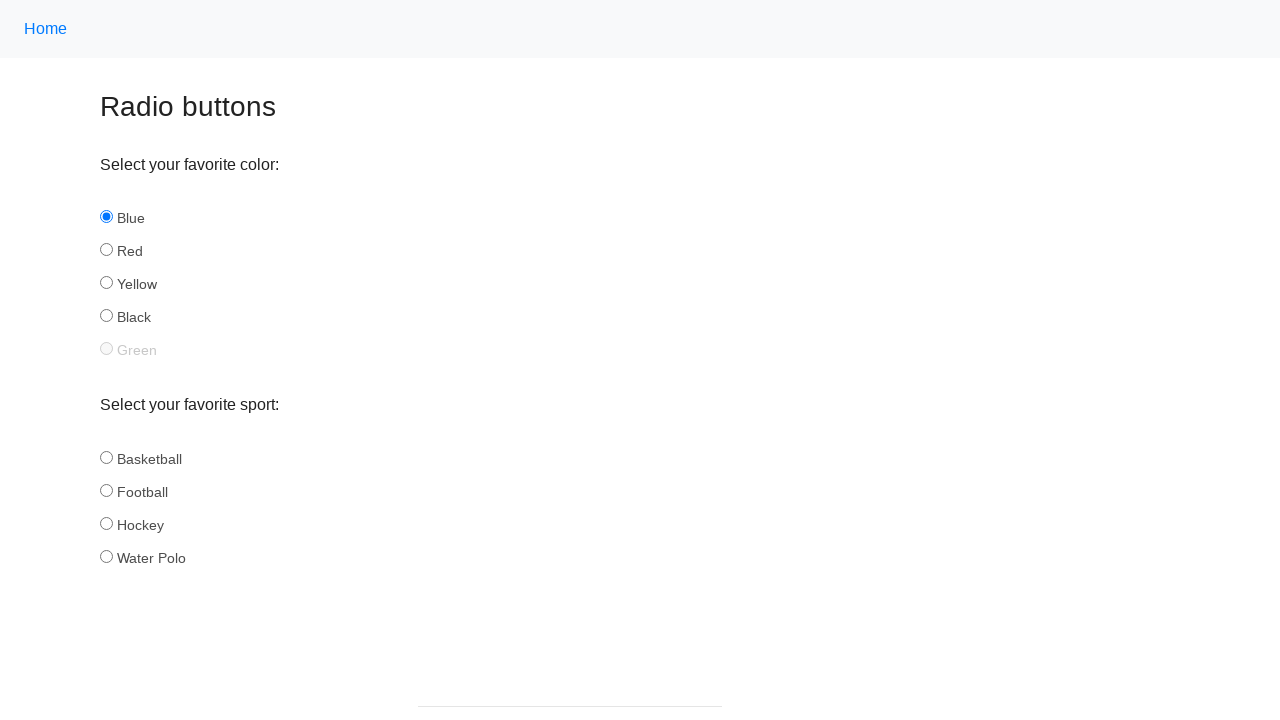

Clicked on the Hockey radio button at (106, 523) on input#hockey
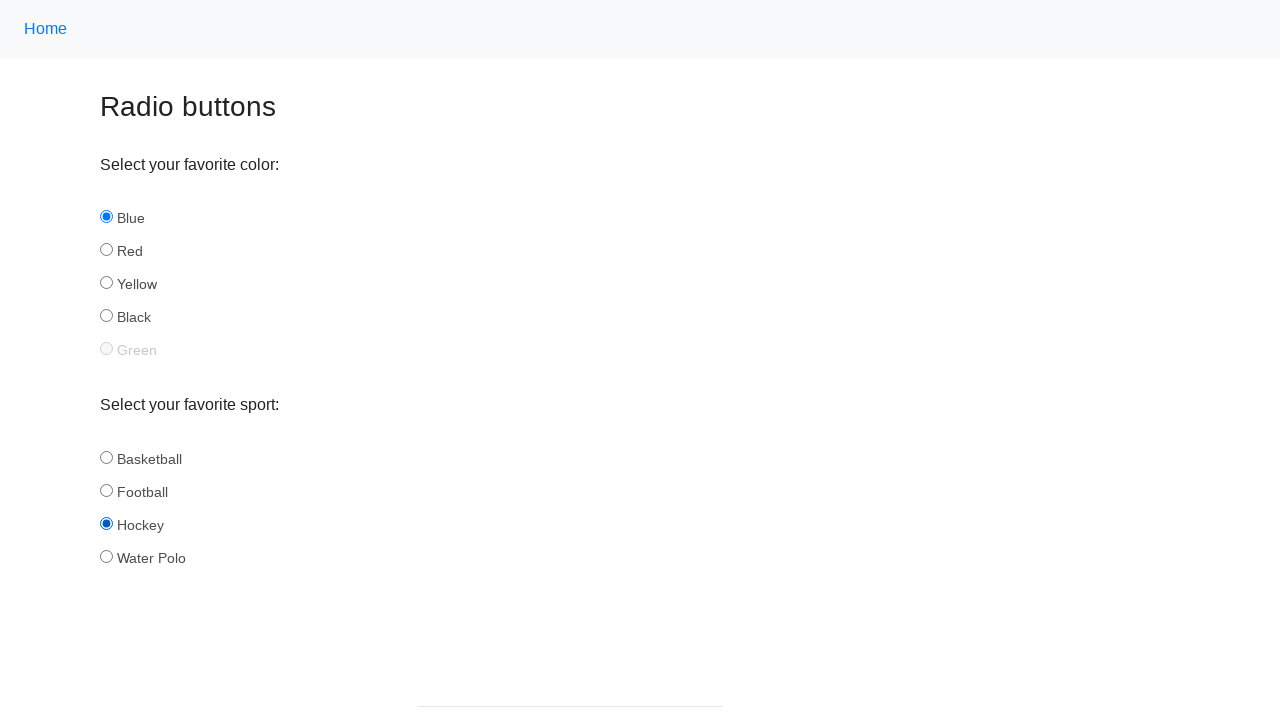

Verified that Hockey radio button is selected
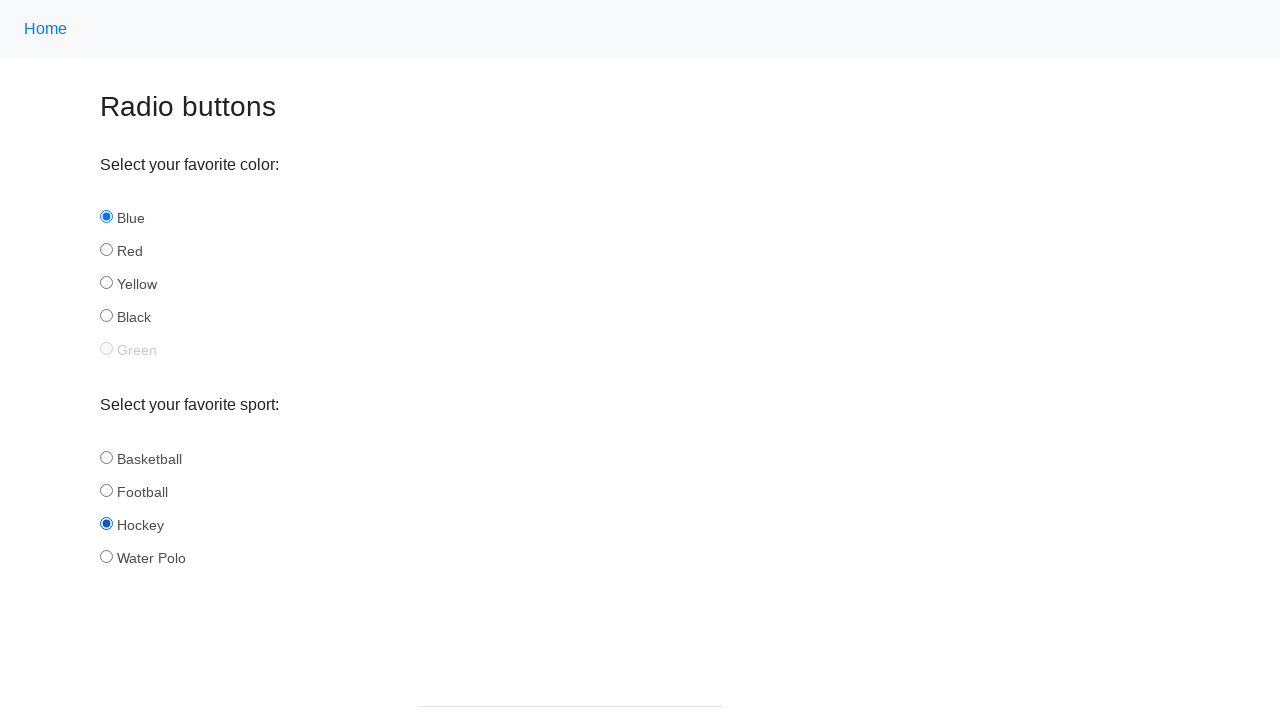

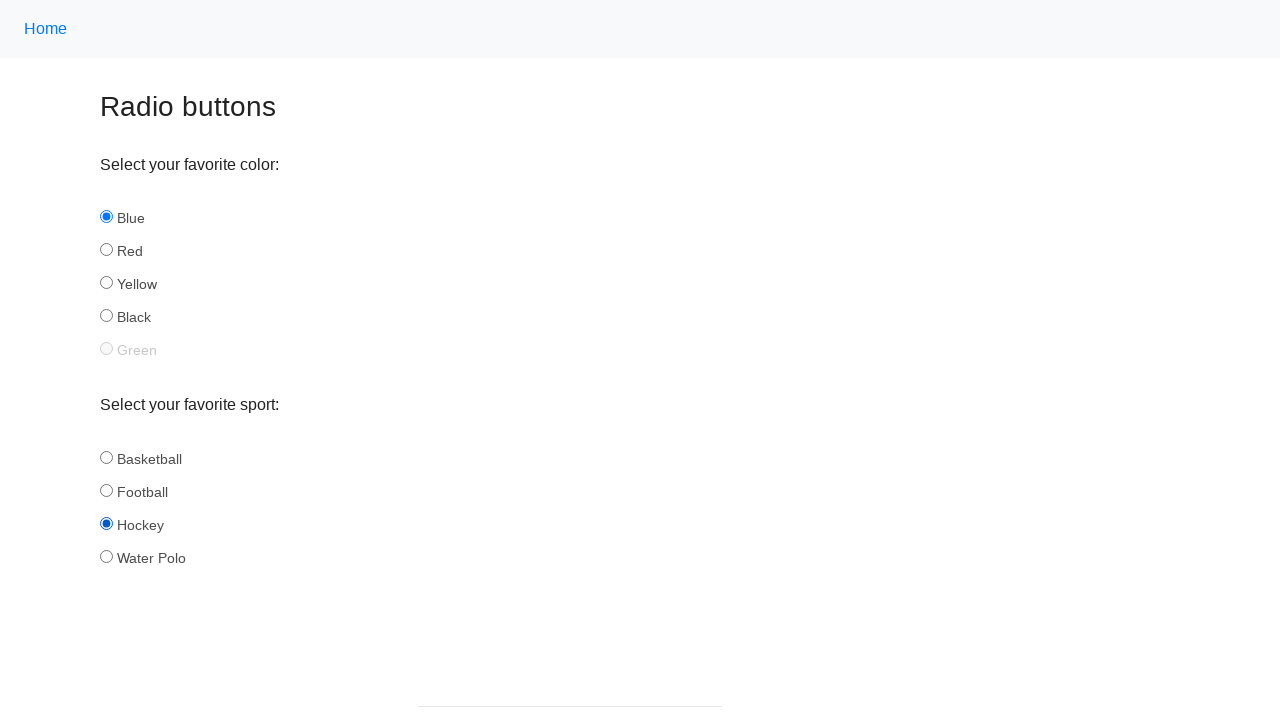